Searches for "Locators" and presses Enter to navigate to the first search result

Starting URL: https://www.selenium.dev/documentation/

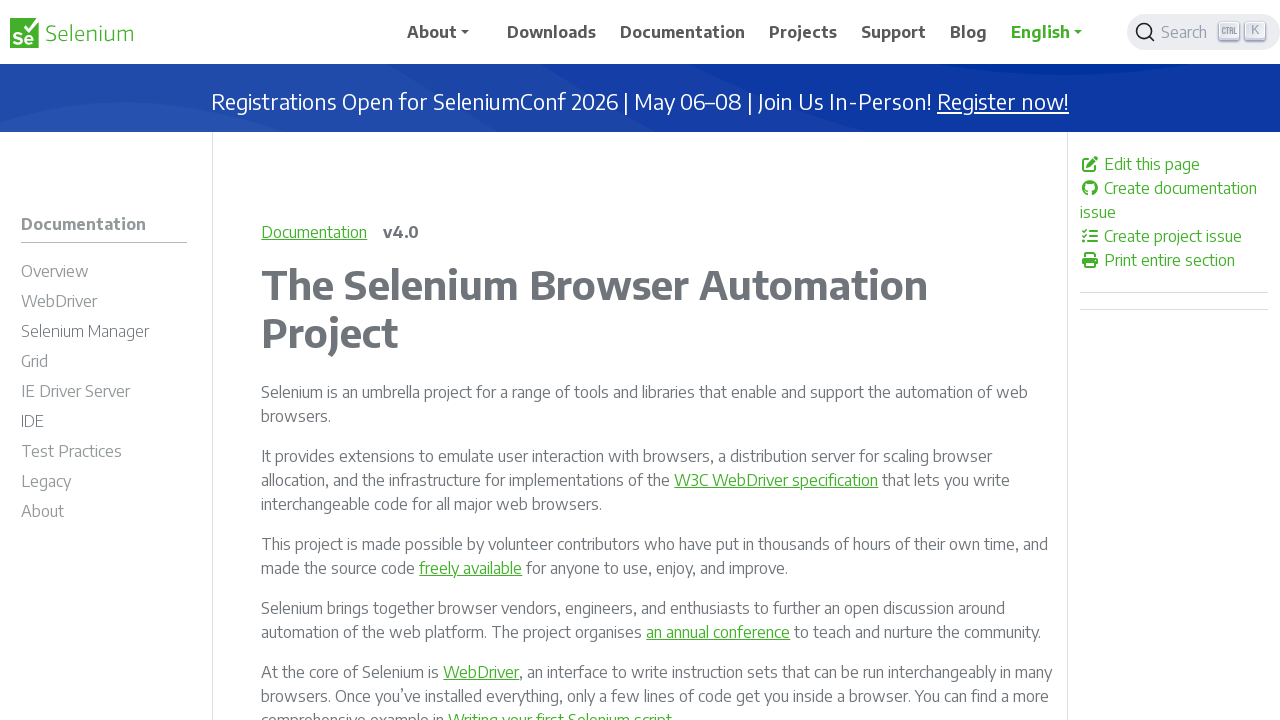

Clicked on the search button to open search at (1177, 32) on .DocSearch-Button-Container
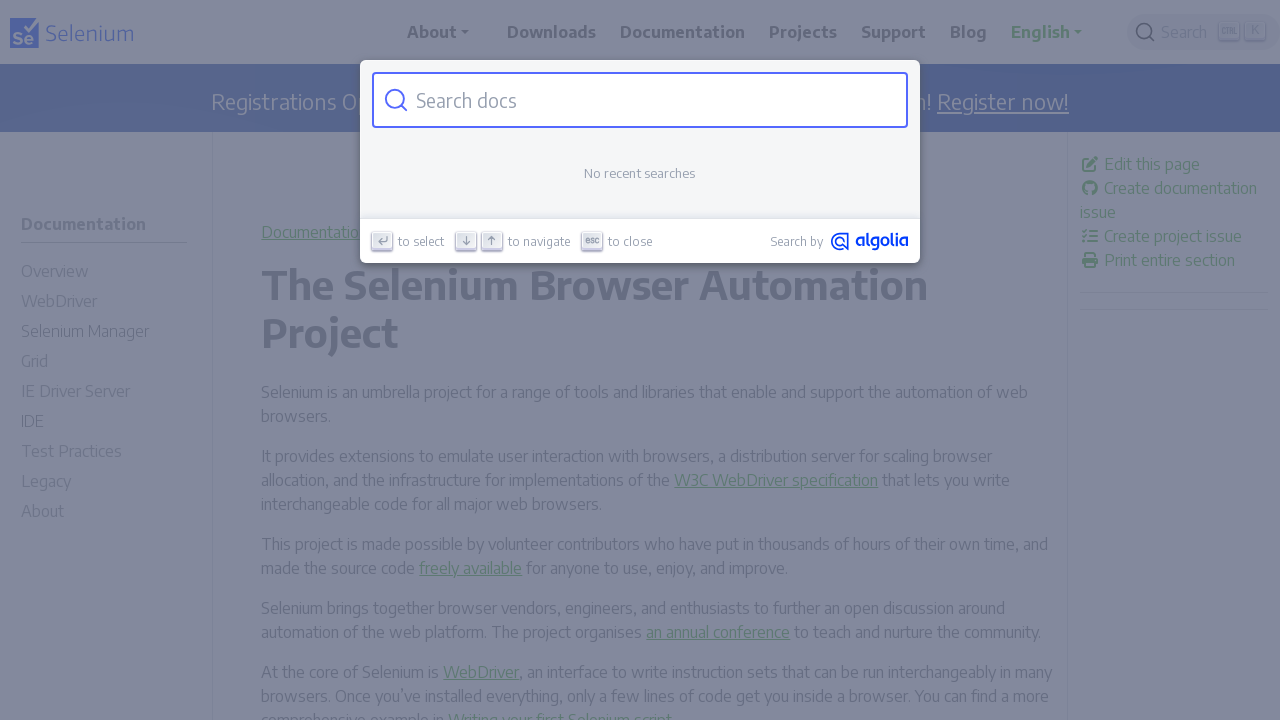

Typed 'Locators' in the search input field on #docsearch-input
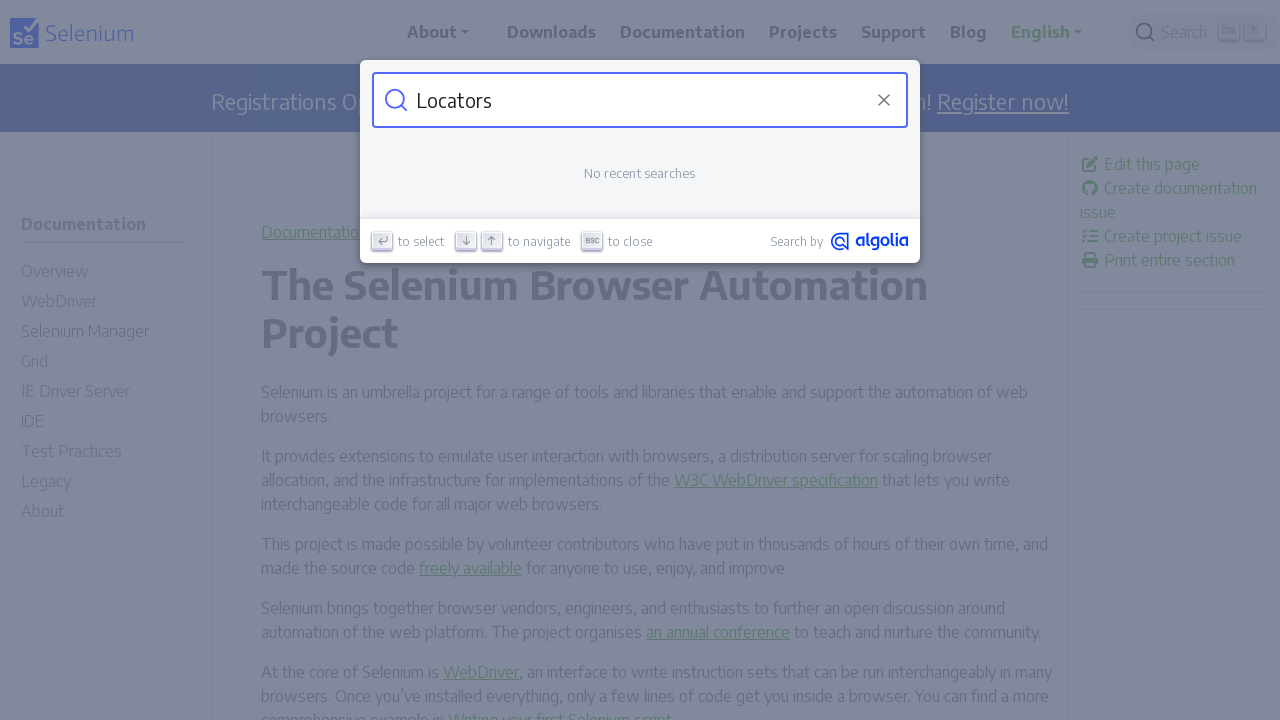

Search results dropdown loaded and became visible
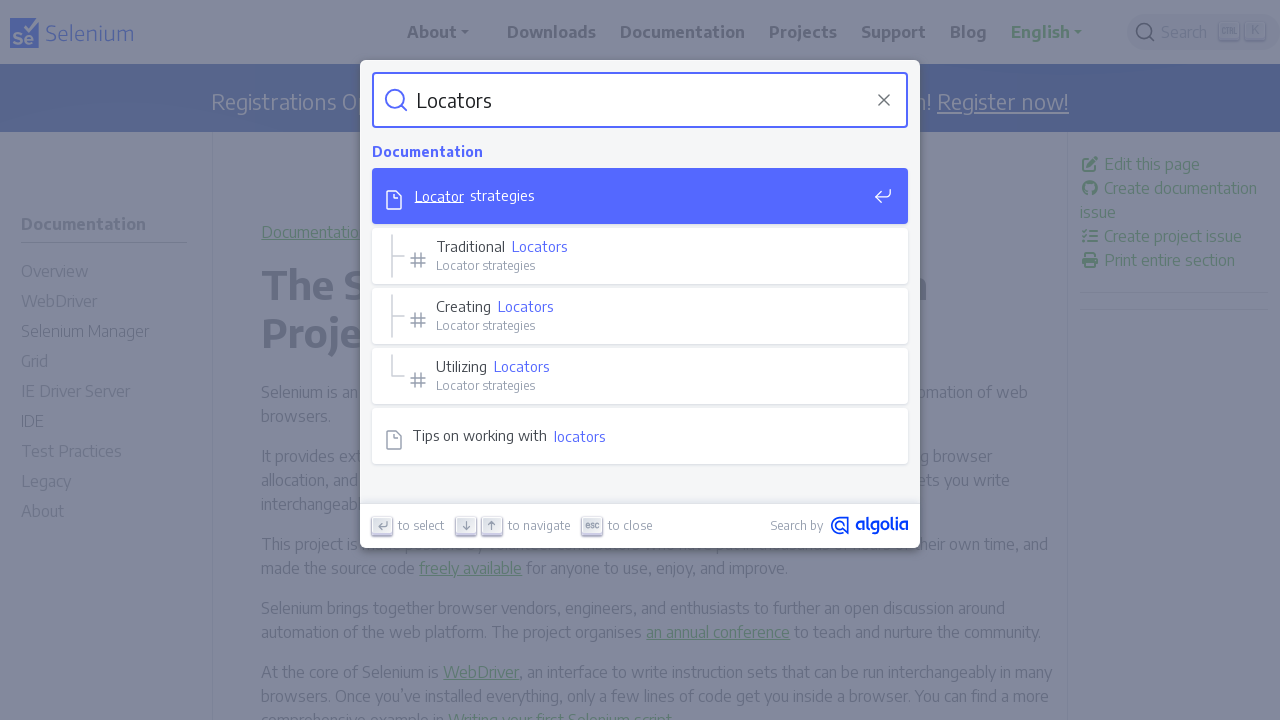

Pressed Enter to navigate to the first search result on #docsearch-input
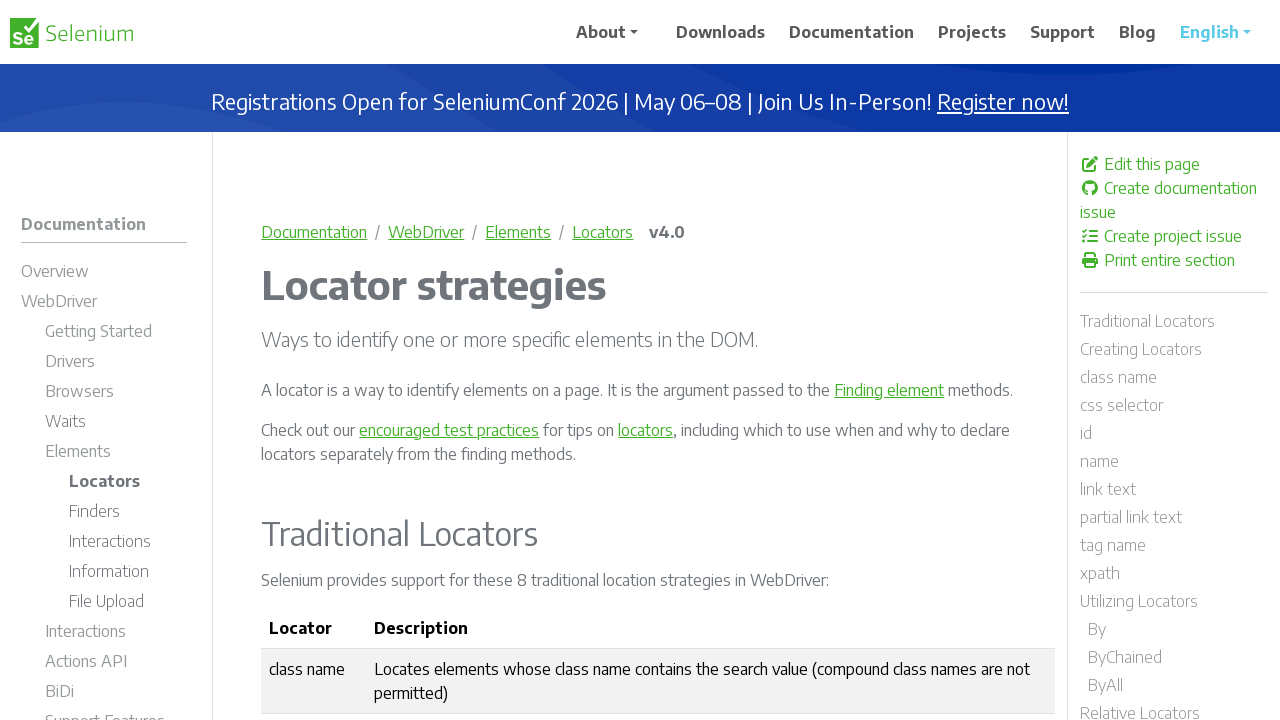

Verified successful navigation to the Locators documentation page
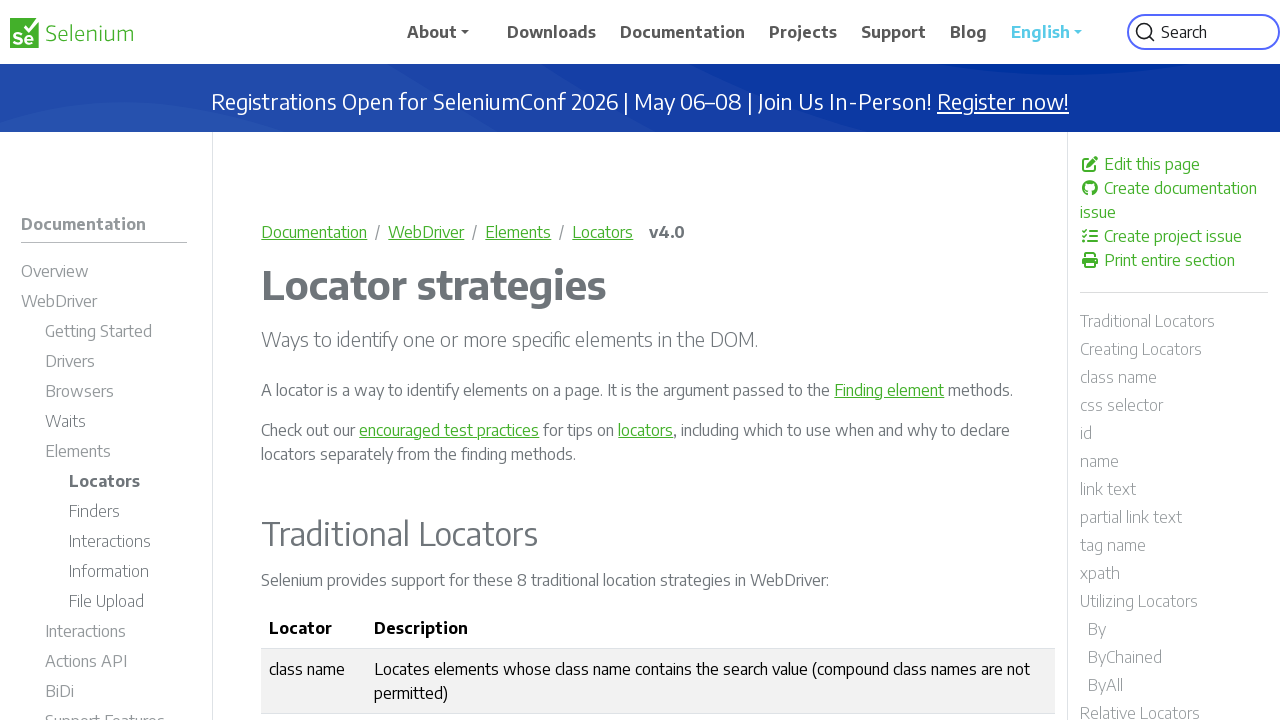

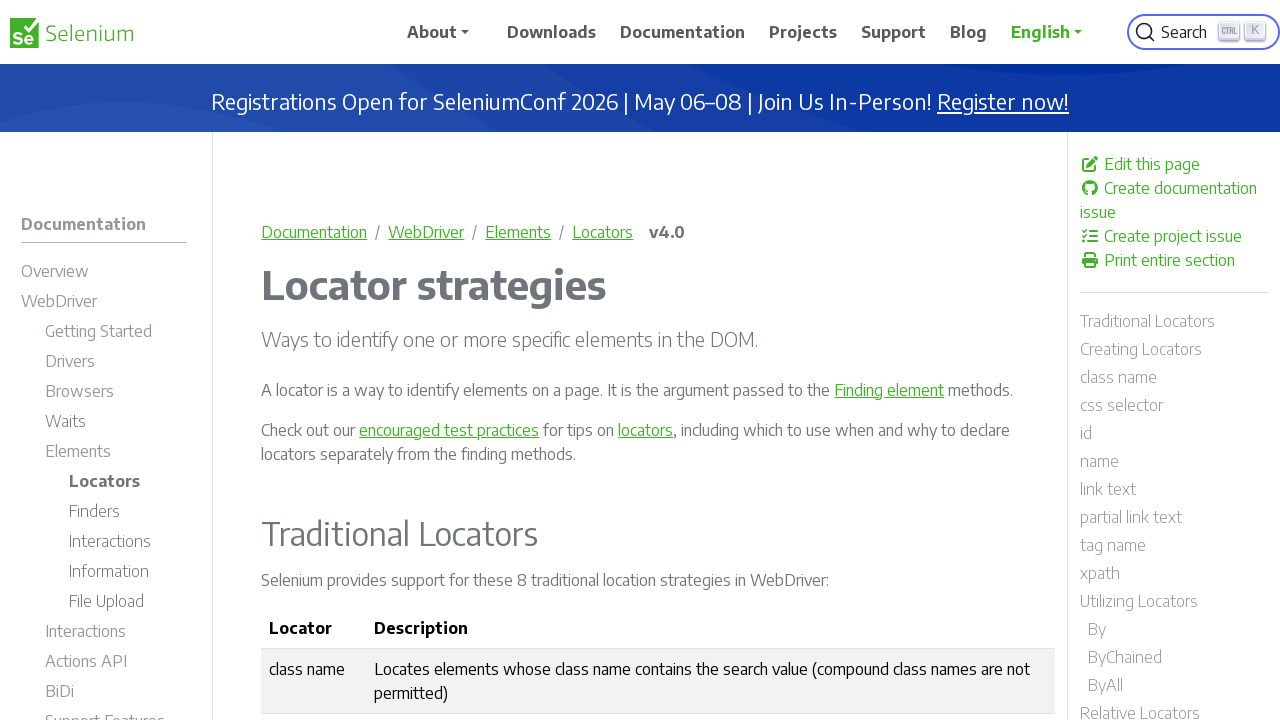